Tests TinyMCE rich text editor functionality by creating a new document, changing heading style, adding text, inserting an image, and previewing the document

Starting URL: https://seleniumbase.io/tinymce/

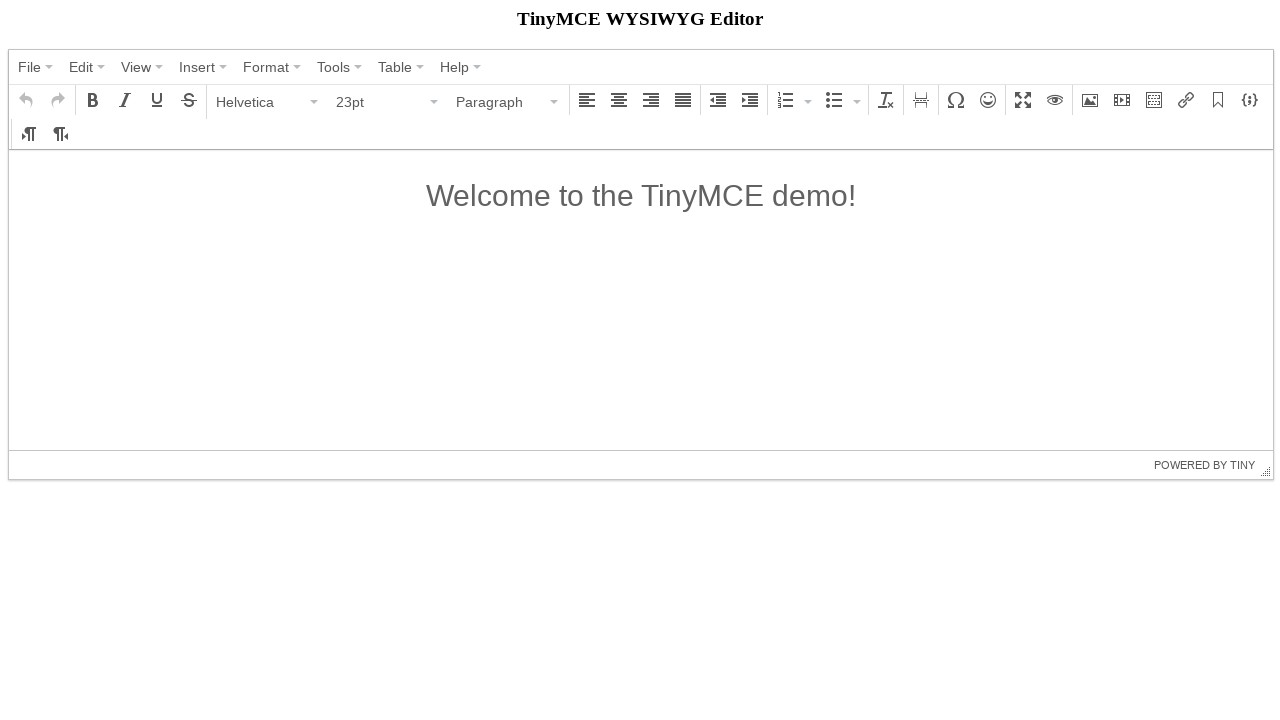

TinyMCE editor container loaded
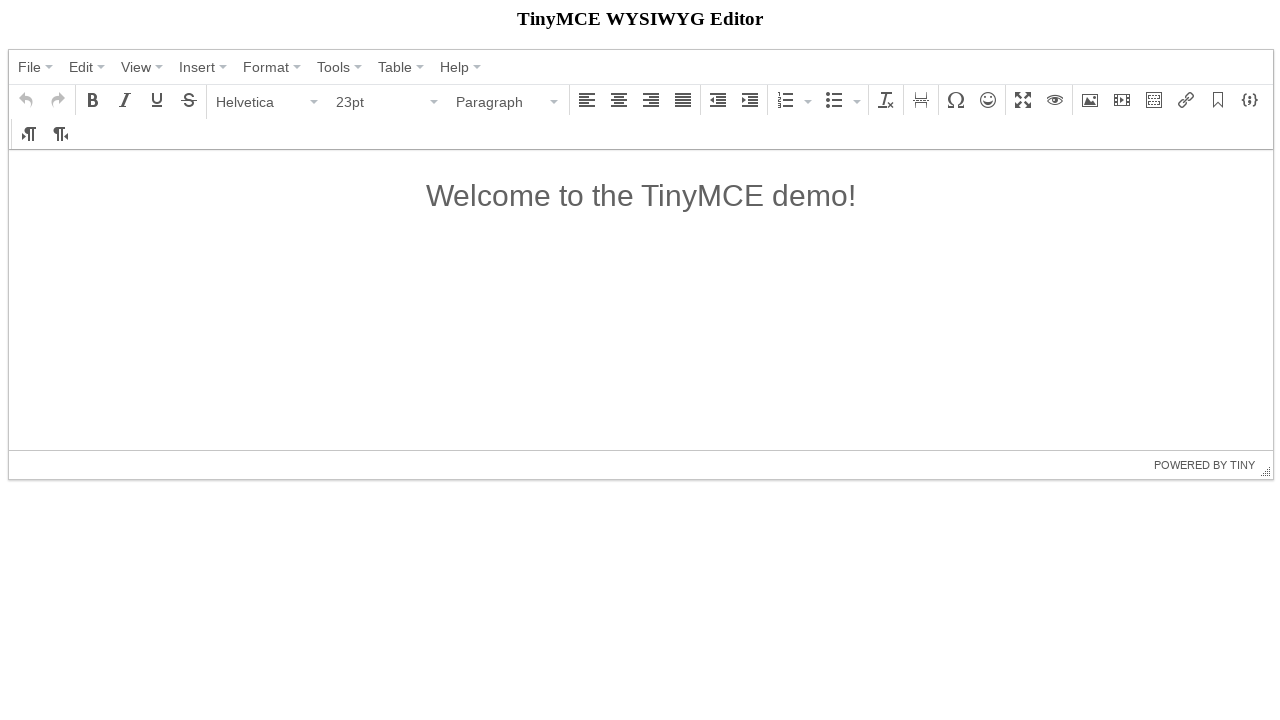

Clicked on File menu at (30, 67) on span:has-text("File")
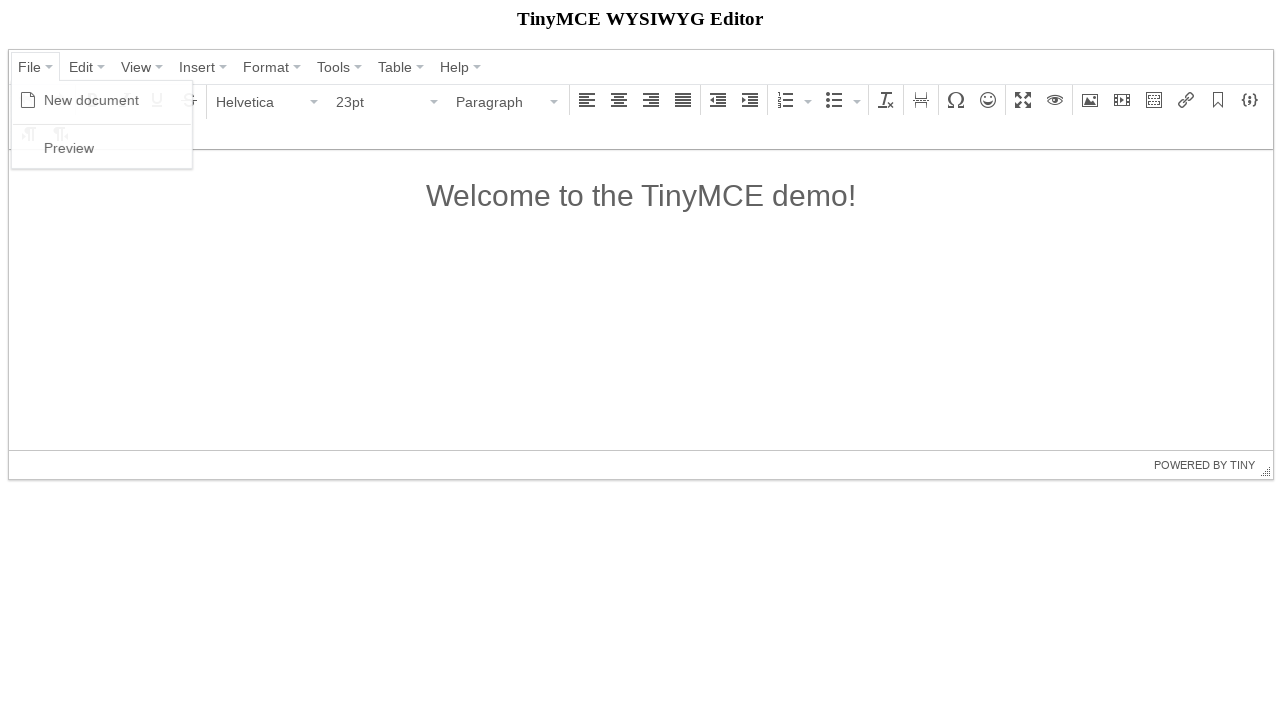

Clicked on New document option at (92, 100) on span:has-text("New document")
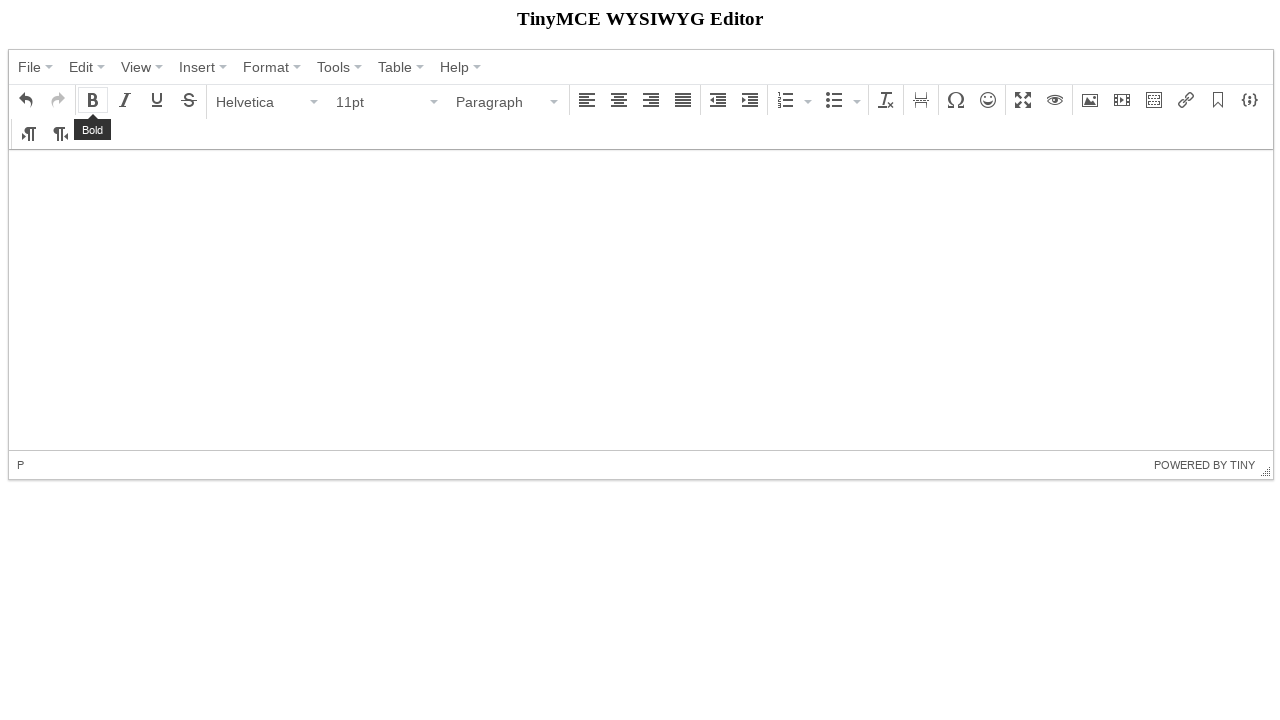

Clicked on Paragraph dropdown at (501, 102) on span:has-text("Paragraph")
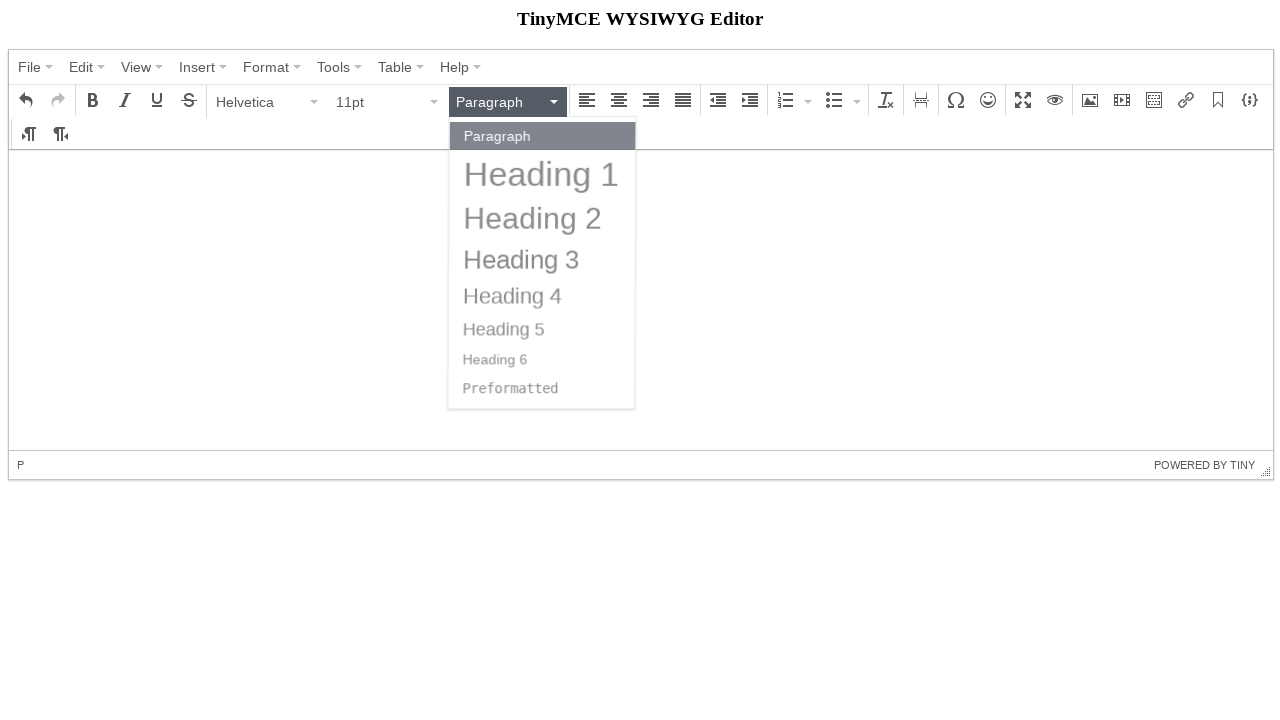

Selected Heading 2 format at (534, 218) on span:has-text("Heading 2")
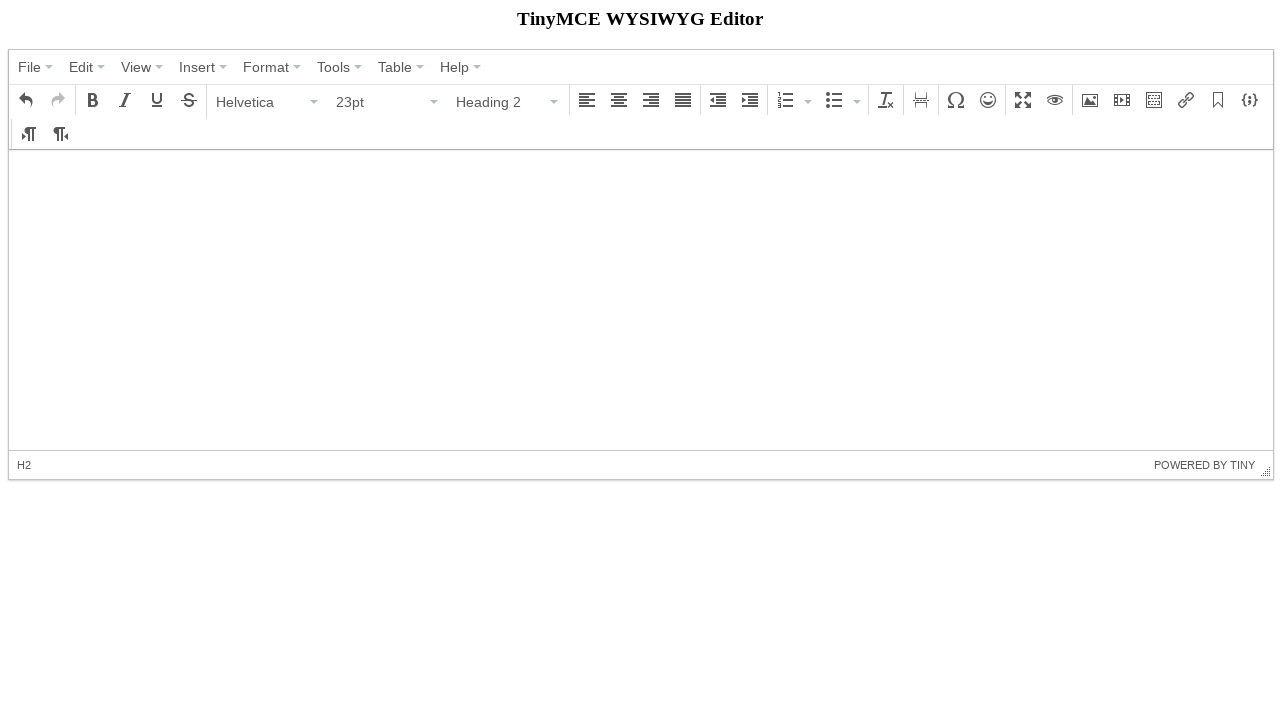

Added heading text 'Automate anything with SeleniumBase!' to editor on iframe >> nth=0 >> internal:control=enter-frame >> #tinymce
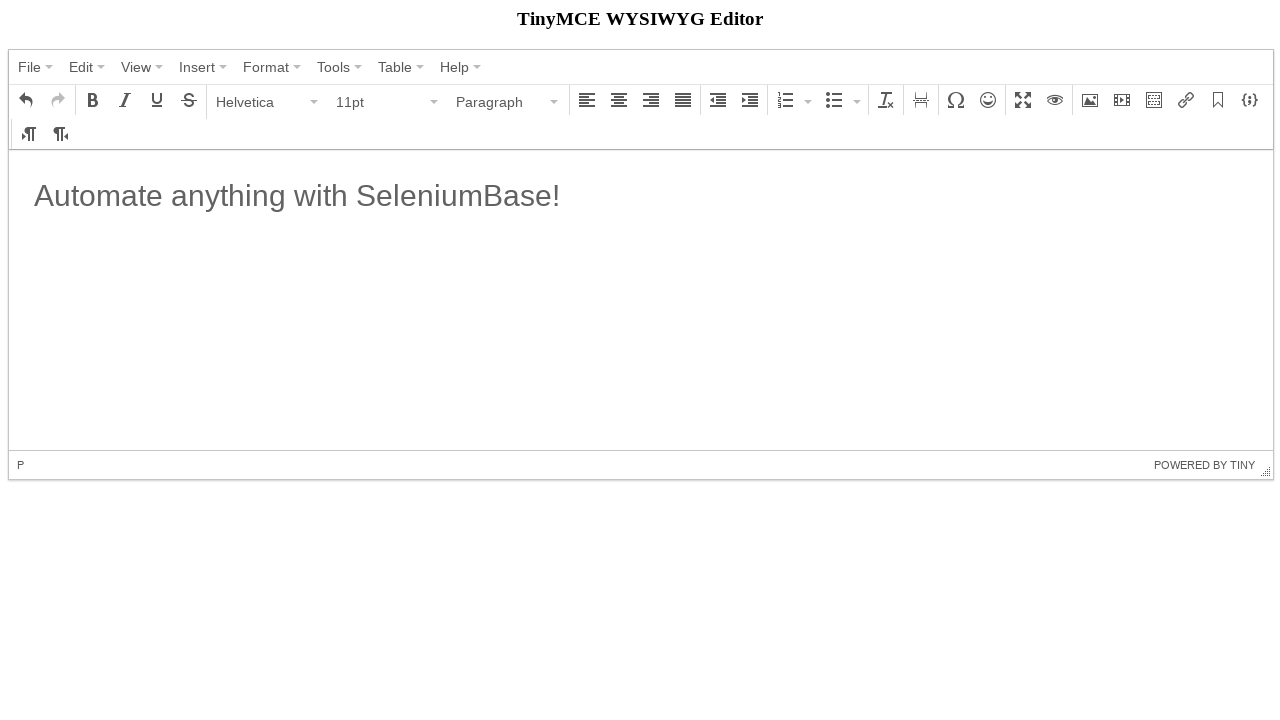

Clicked on image button in toolbar at (1090, 100) on button i.mce-i-image
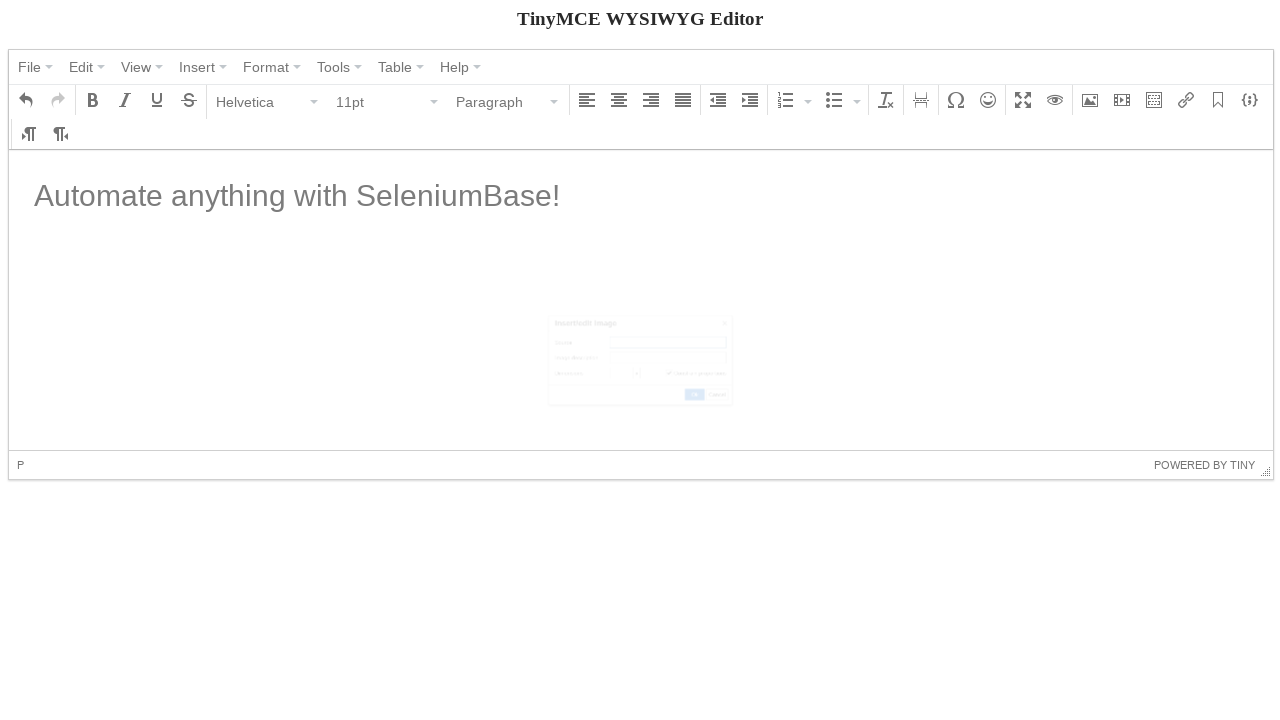

Set image width to 300 on input[aria-label="Width"].mce-textbox
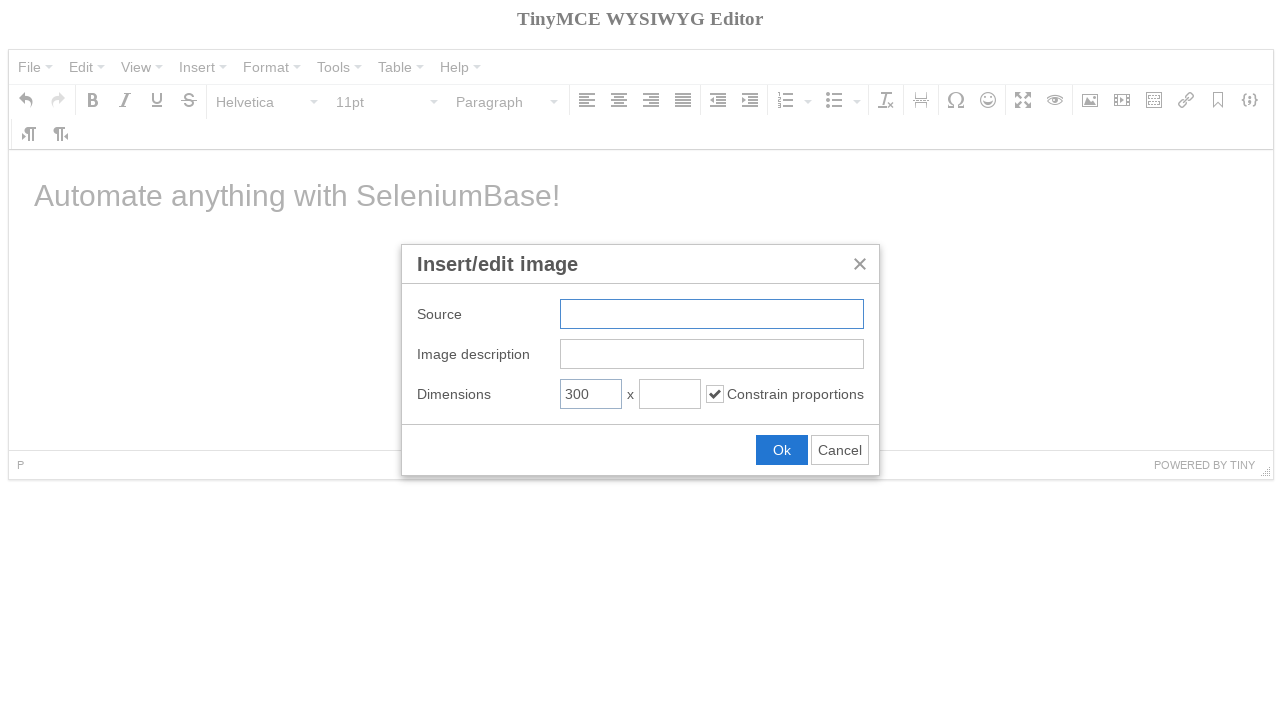

Entered image URL on input.mce-textbox
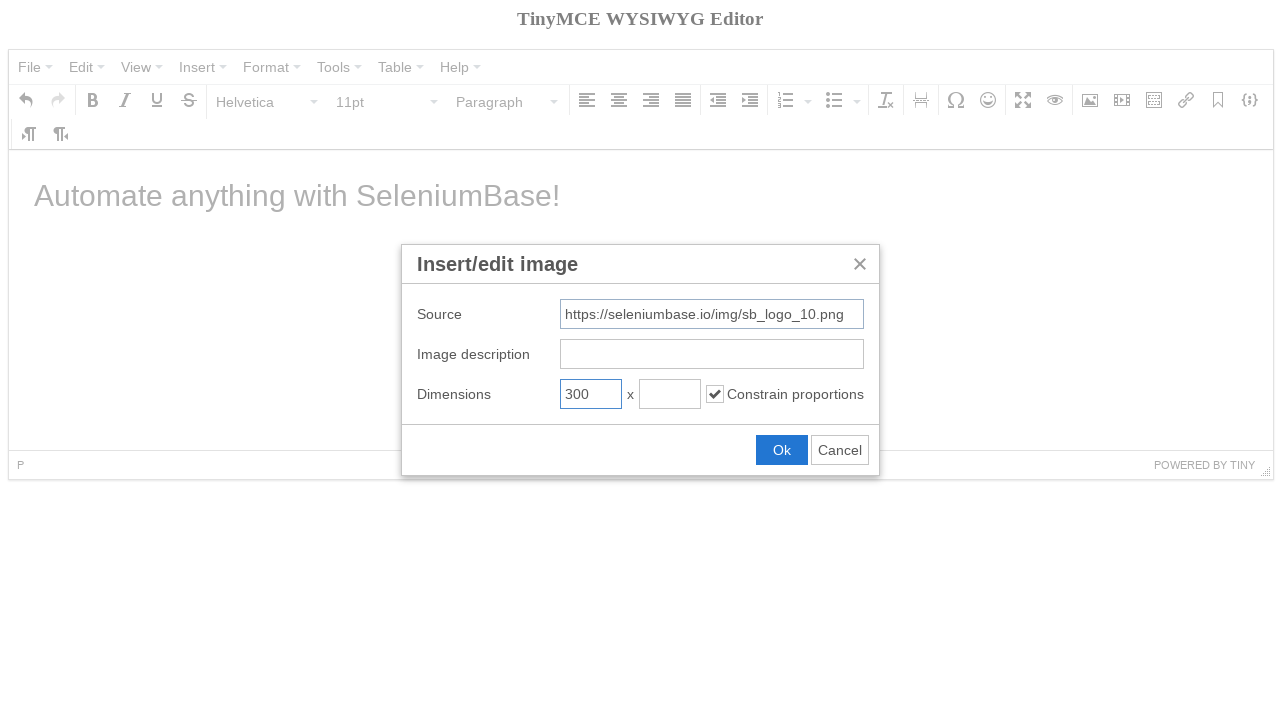

Pressed Enter to insert image
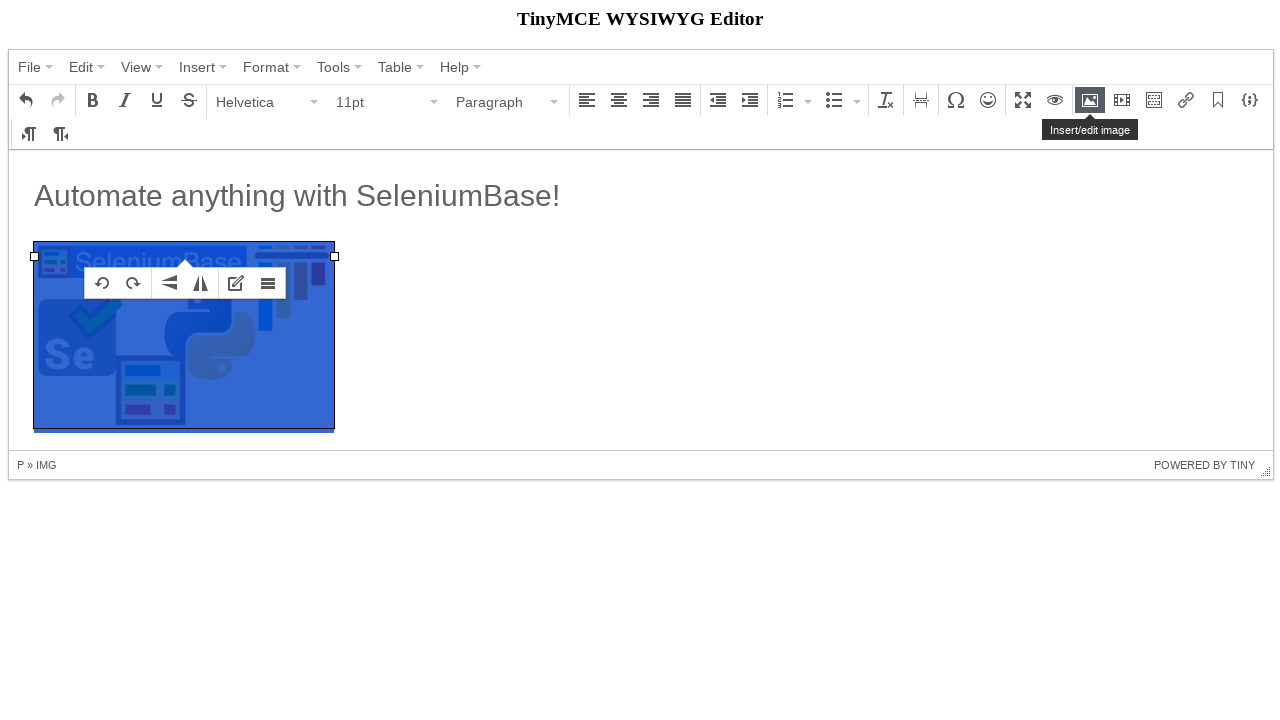

Clicked on Heading 2 element in editor at (641, 196) on iframe >> nth=0 >> internal:control=enter-frame >> h2
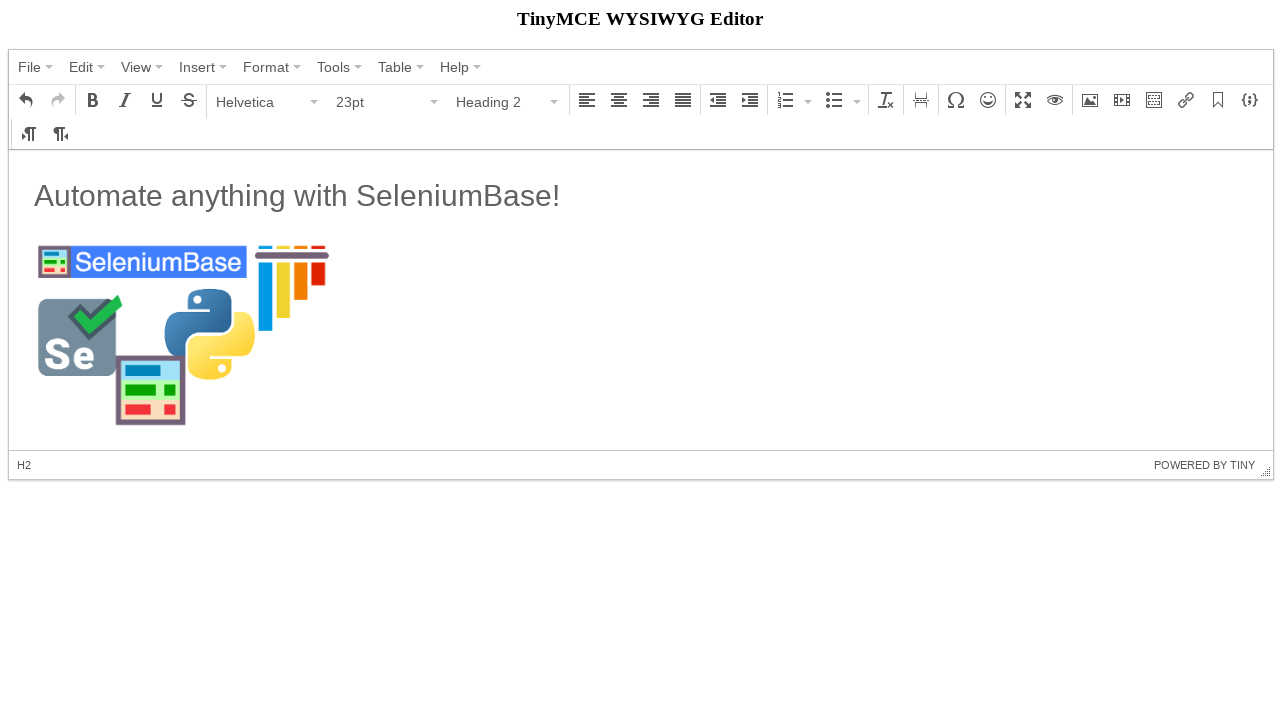

Clicked on File menu again at (30, 67) on span:has-text("File")
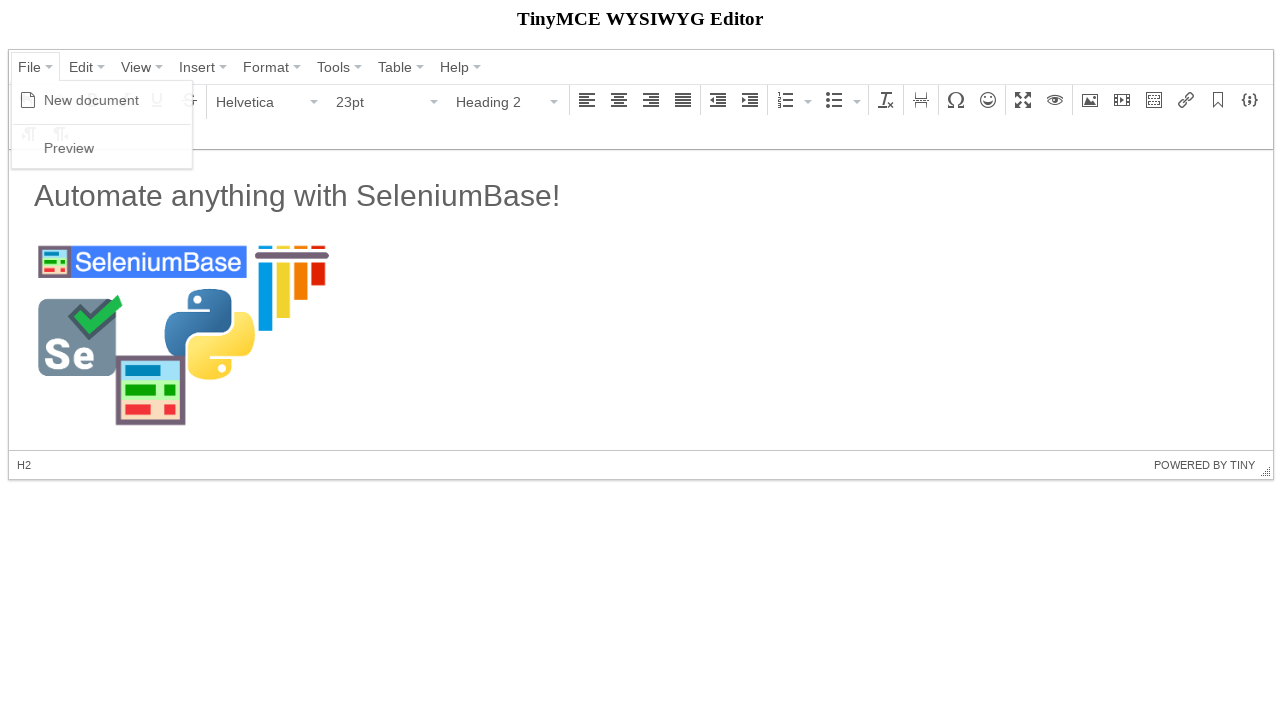

Clicked on Preview option at (69, 148) on span:has-text("Preview")
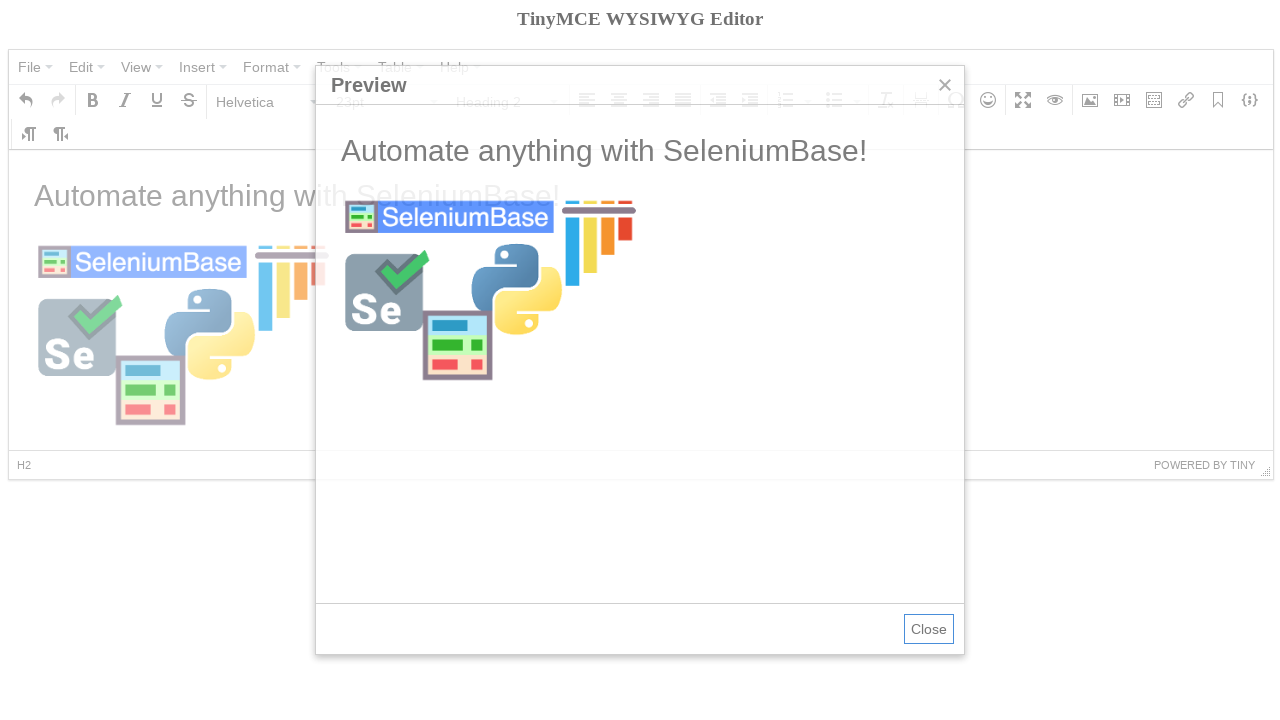

Preview iframe loaded successfully
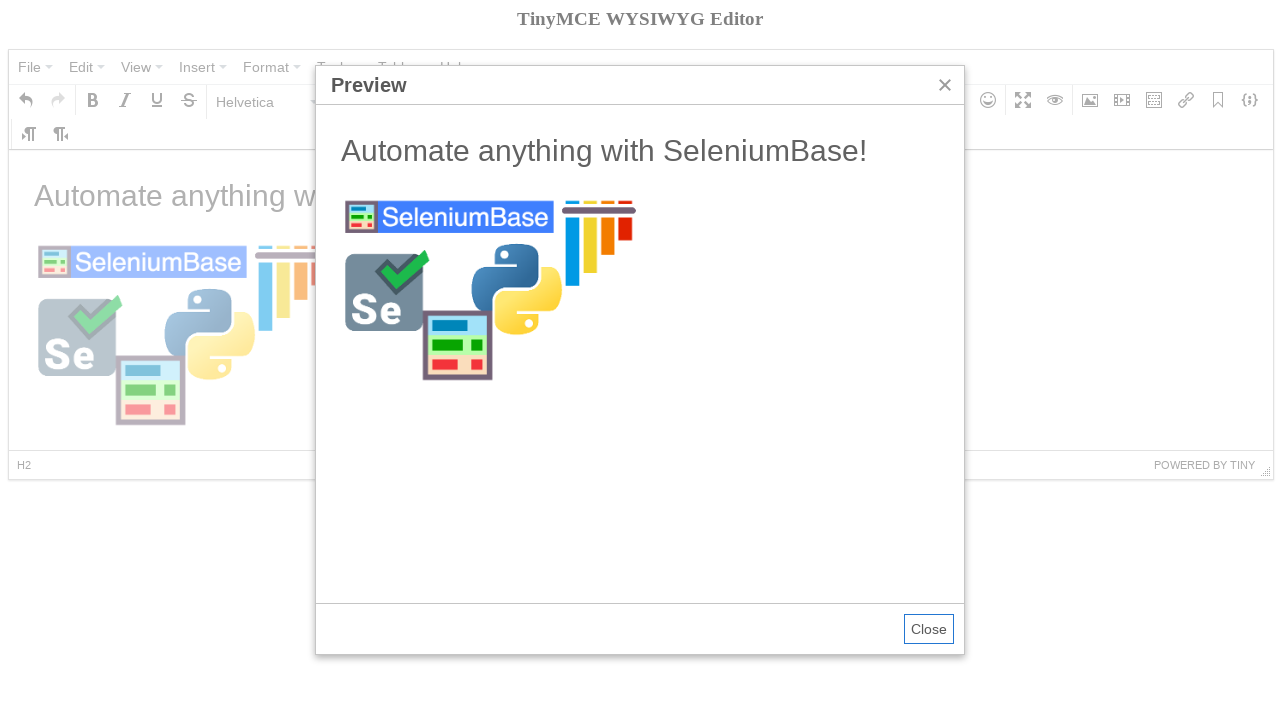

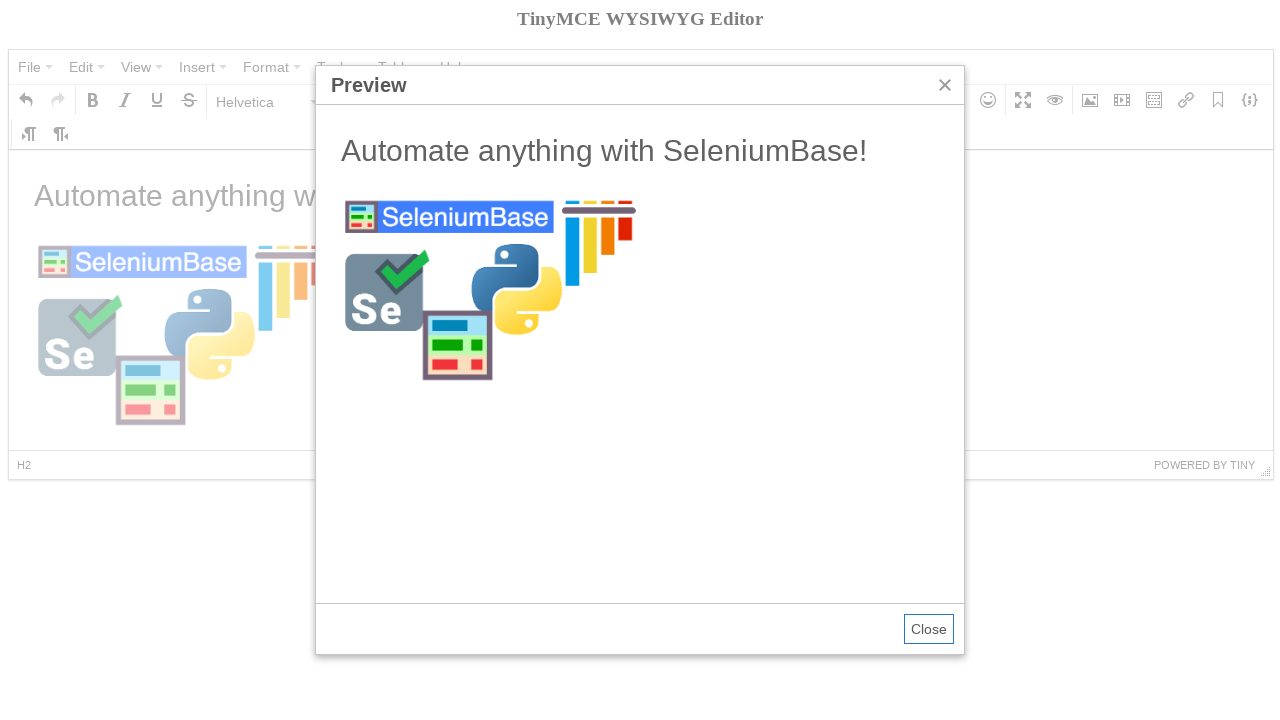